Tests checkbox functionality by verifying default states of two checkboxes, clicking to toggle their states, and confirming the state changes.

Starting URL: http://practice.cydeo.com/checkboxes

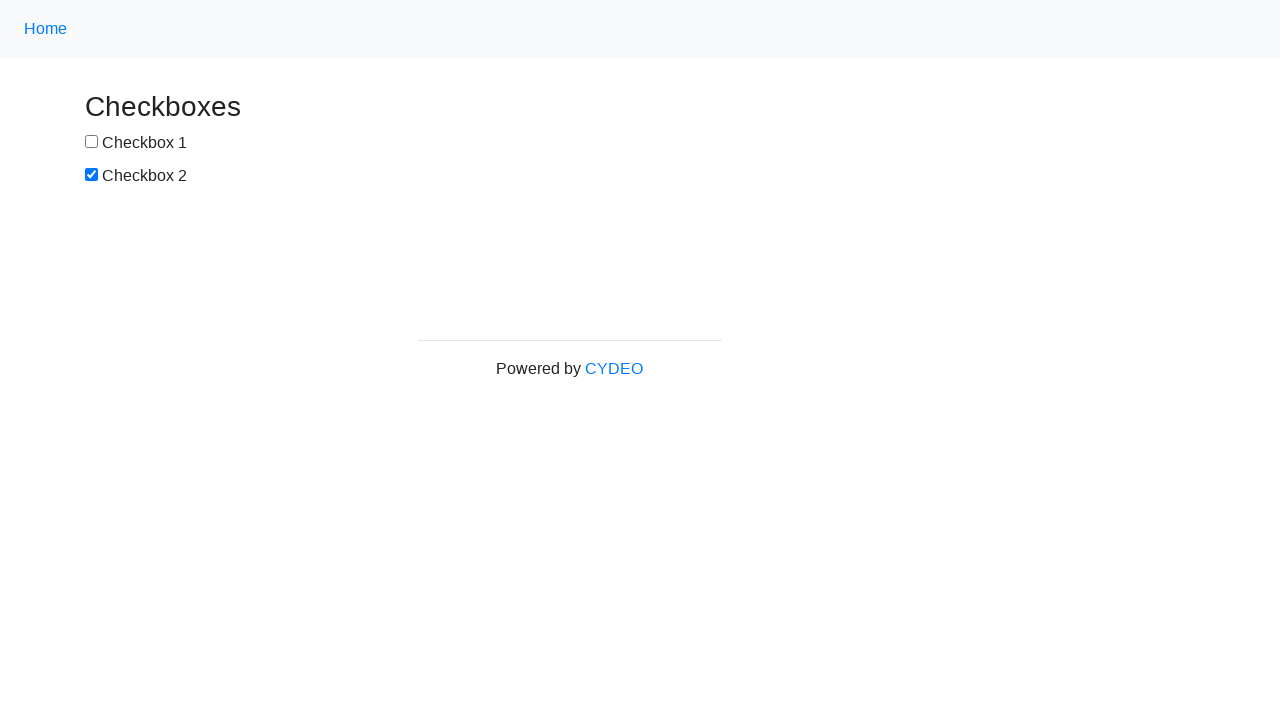

Located checkbox1 element
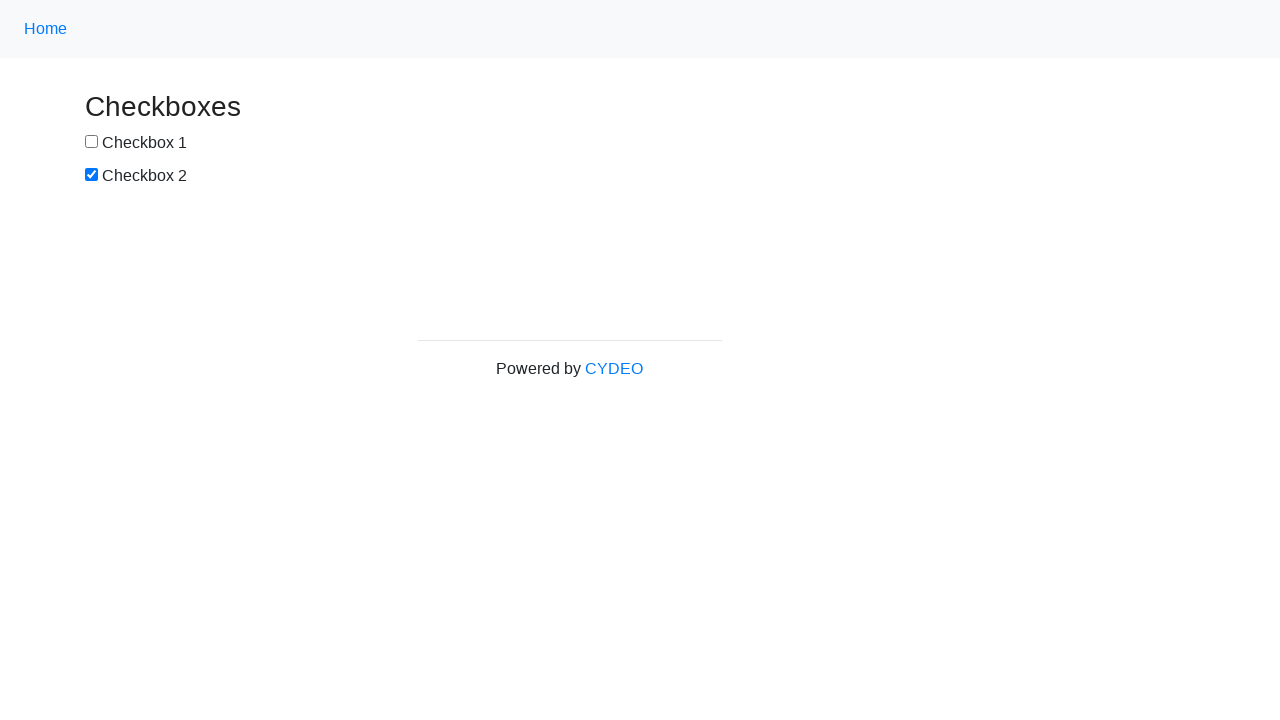

Located checkbox2 element
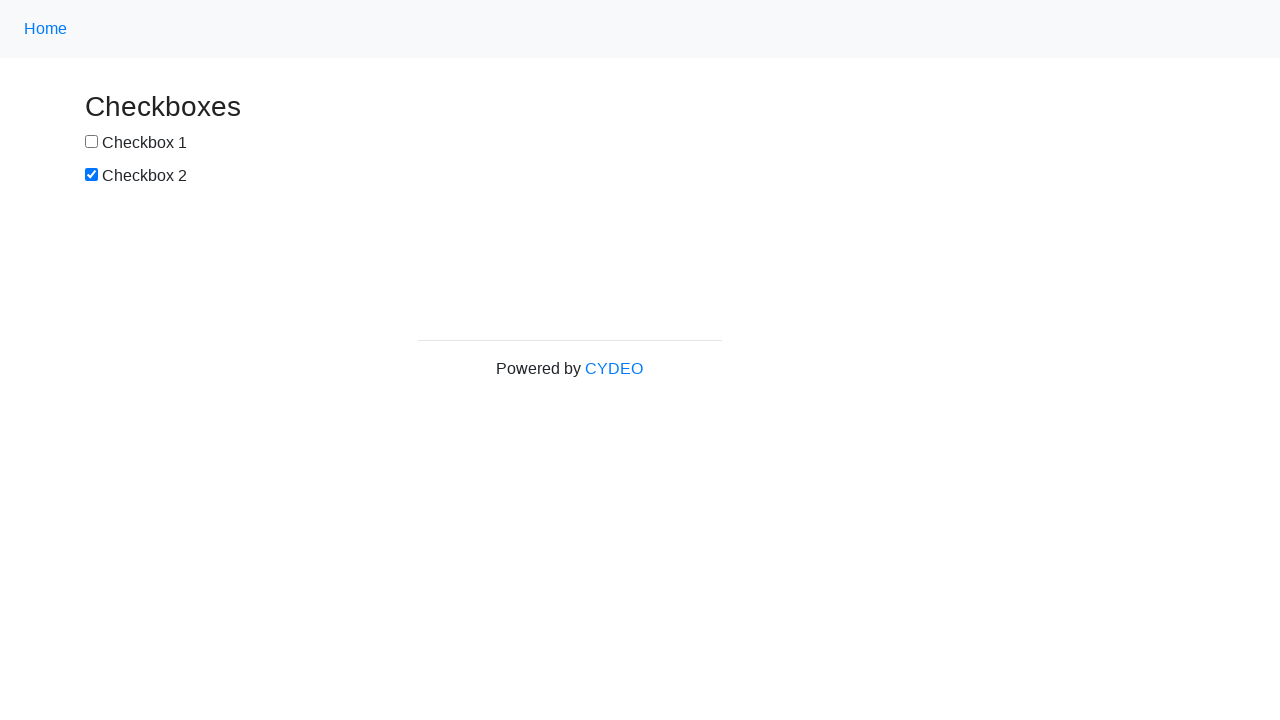

Verified checkbox1 is NOT selected by default
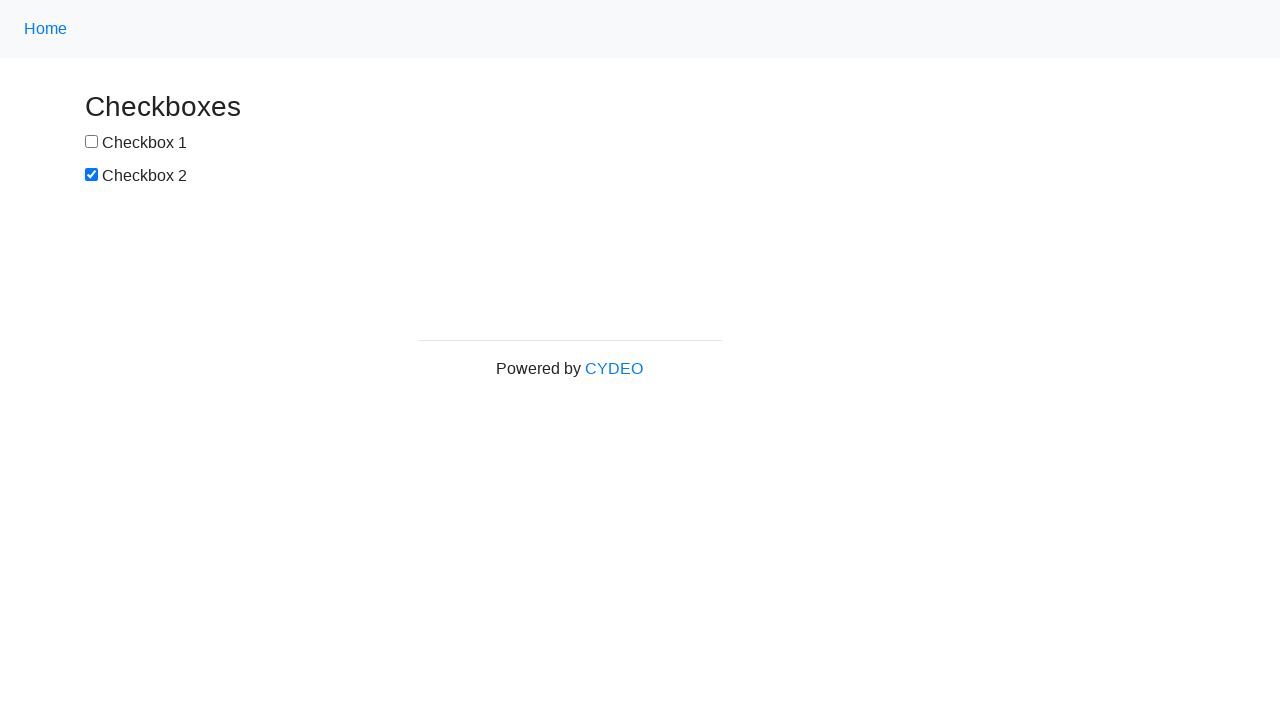

Verified checkbox2 IS selected by default
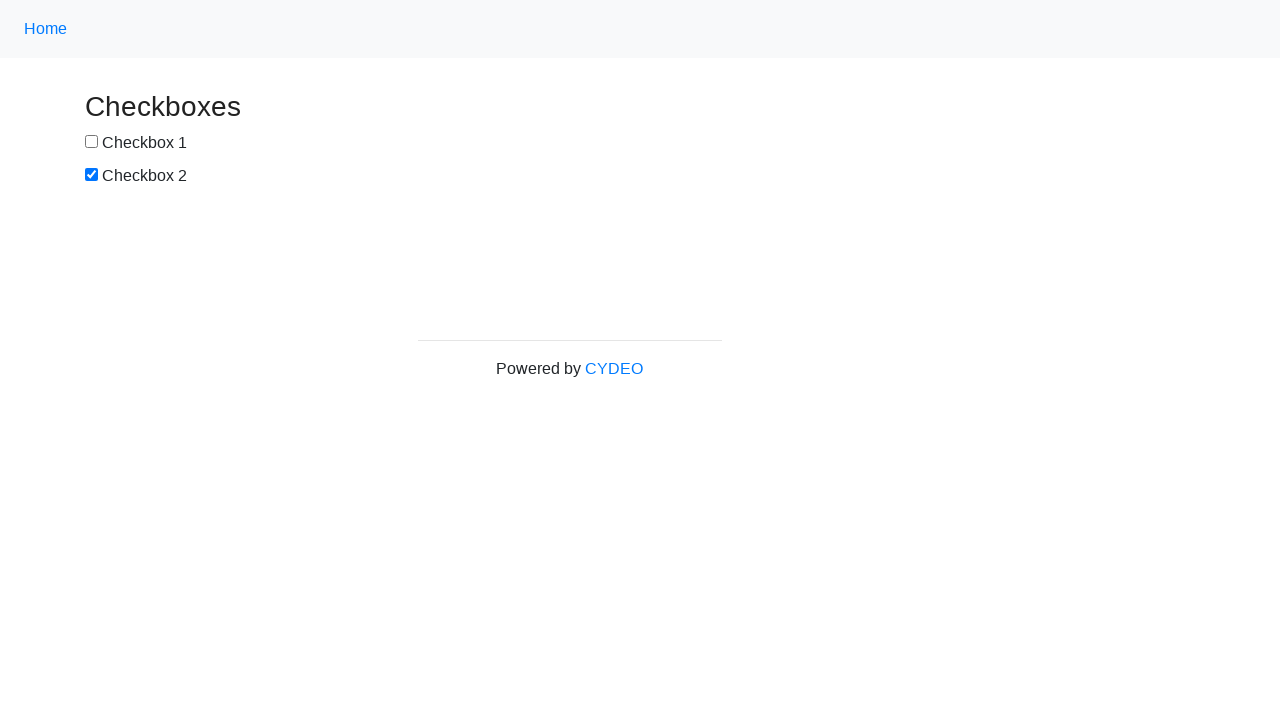

Clicked checkbox1 to select it at (92, 142) on input[name='checkbox1']
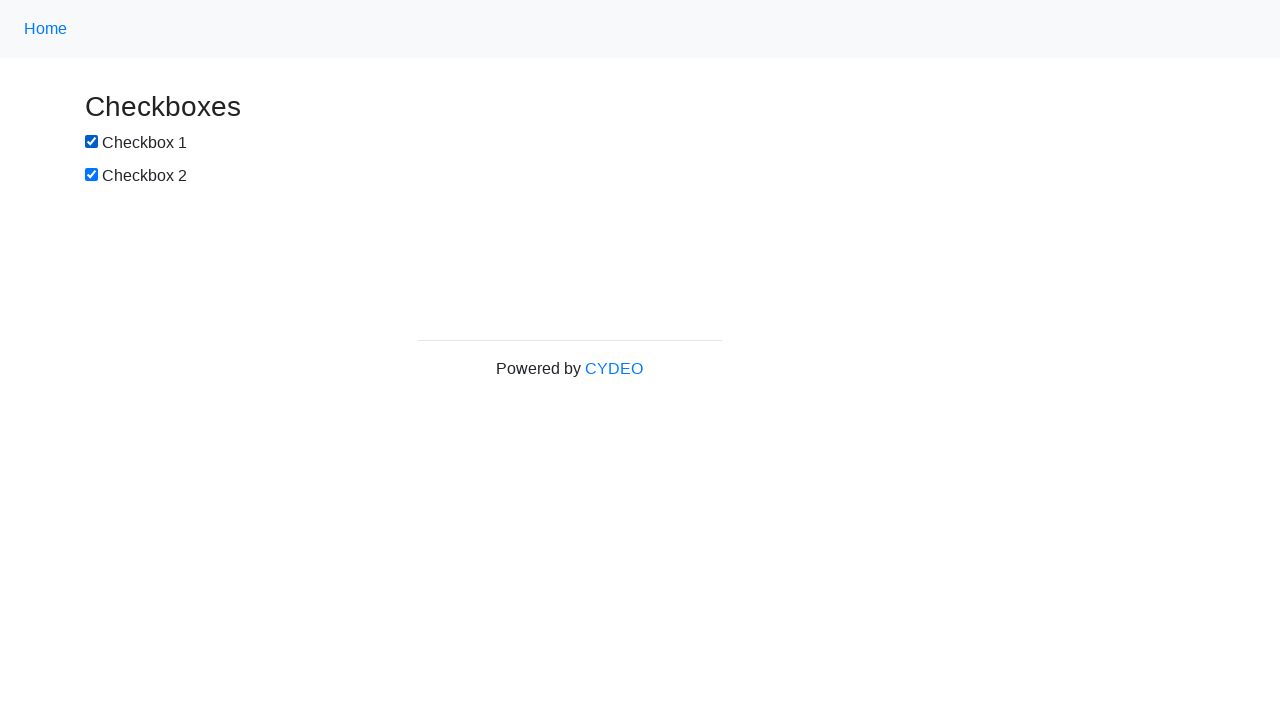

Clicked checkbox2 to deselect it at (92, 175) on input[name='checkbox2']
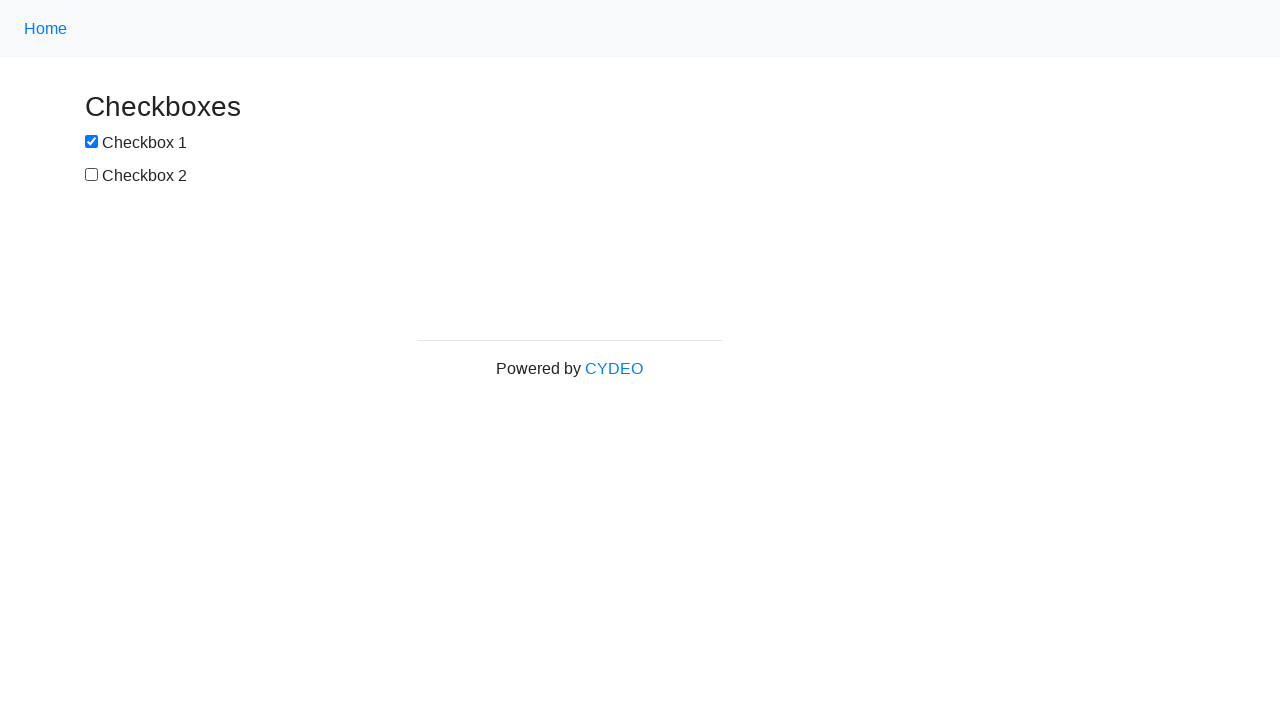

Verified checkbox1 is now SELECTED after clicking
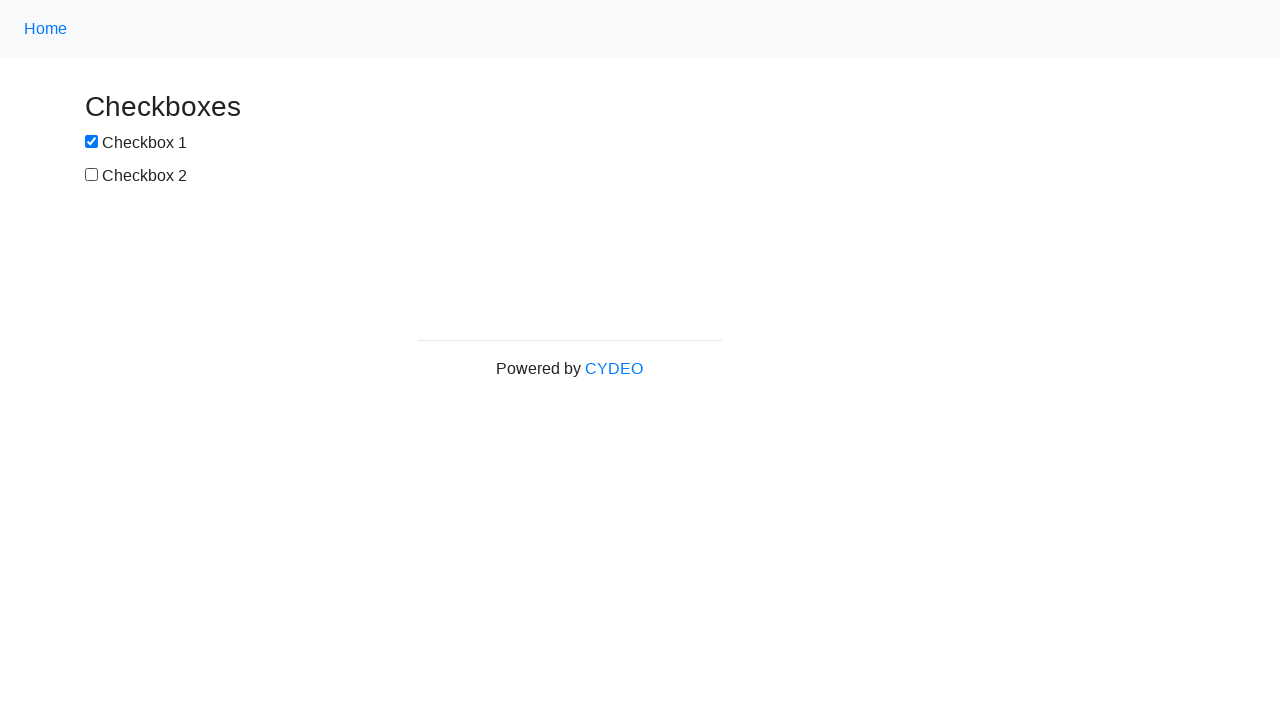

Verified checkbox2 is now NOT selected after clicking
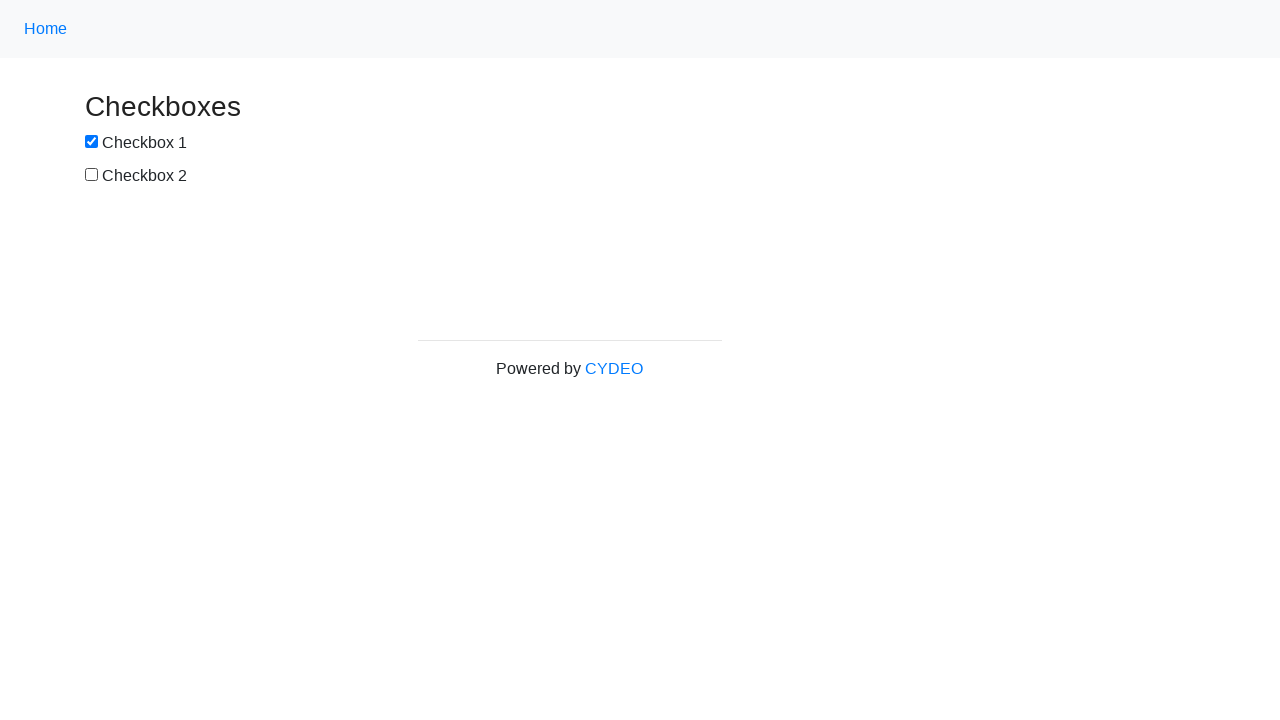

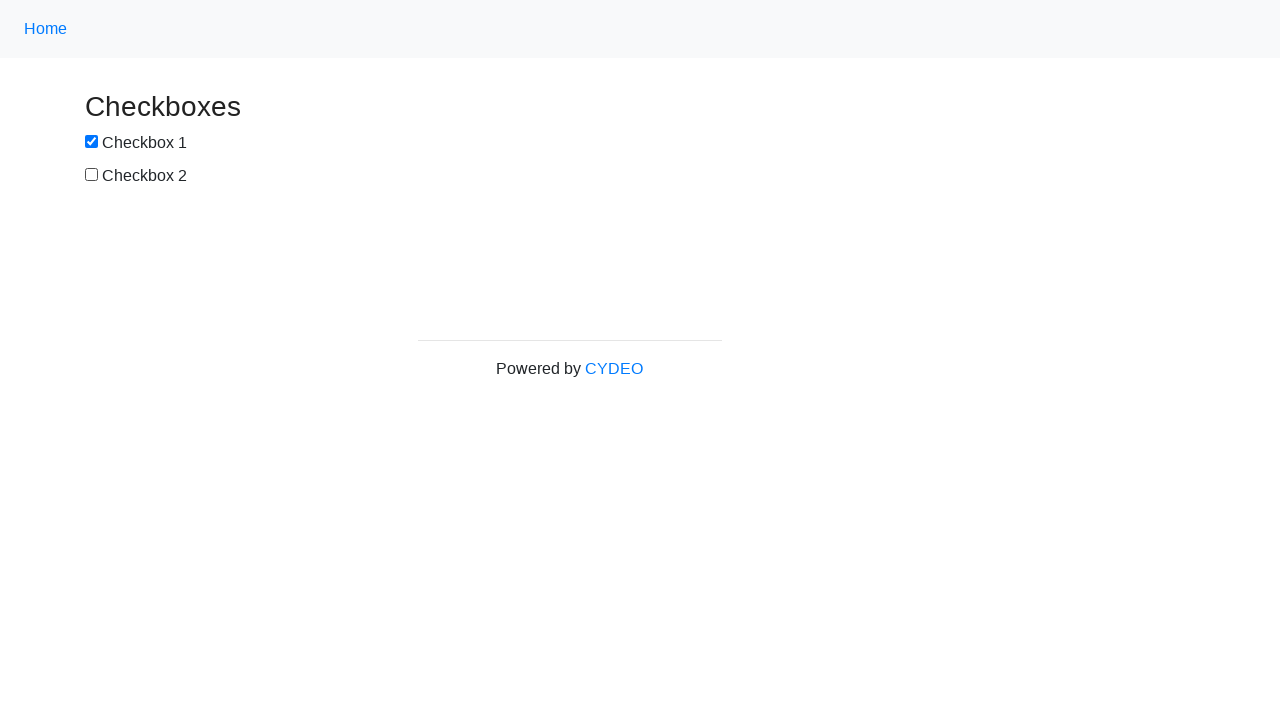